Tests hover functionality by hovering over three images and verifying that the corresponding user names become visible when each image is hovered.

Starting URL: https://practice.cydeo.com/hovers

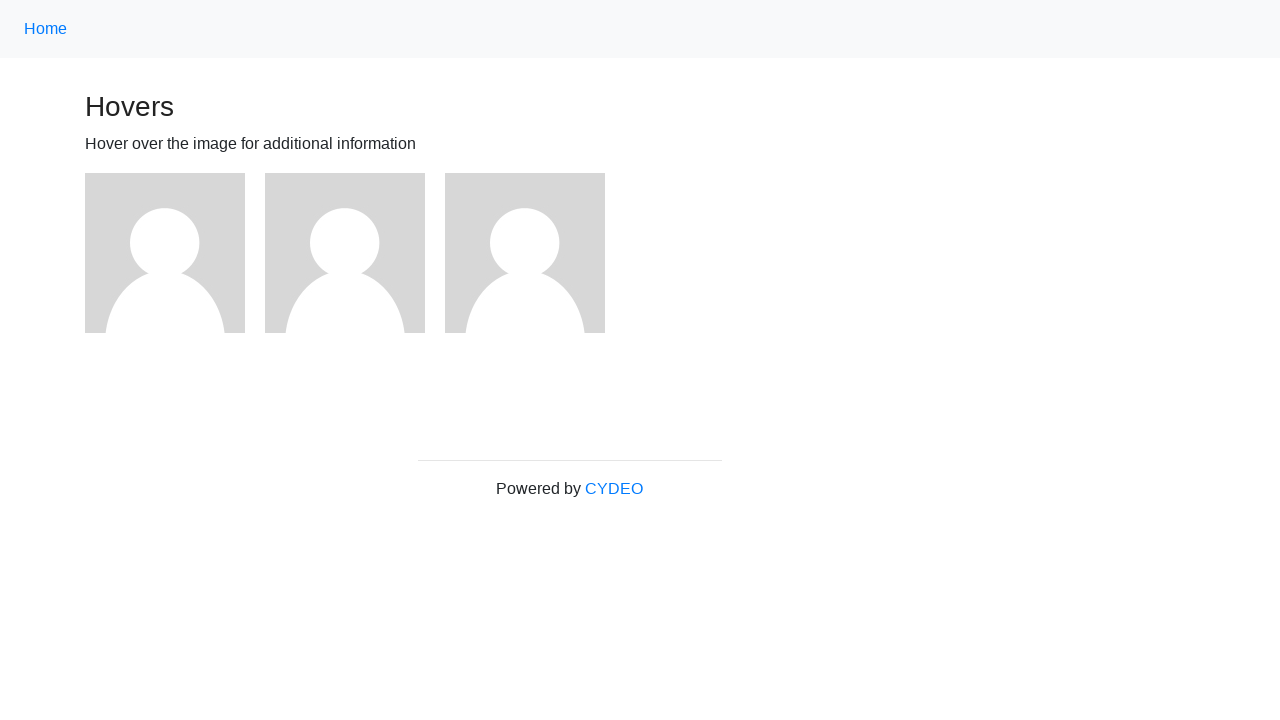

Located first image element
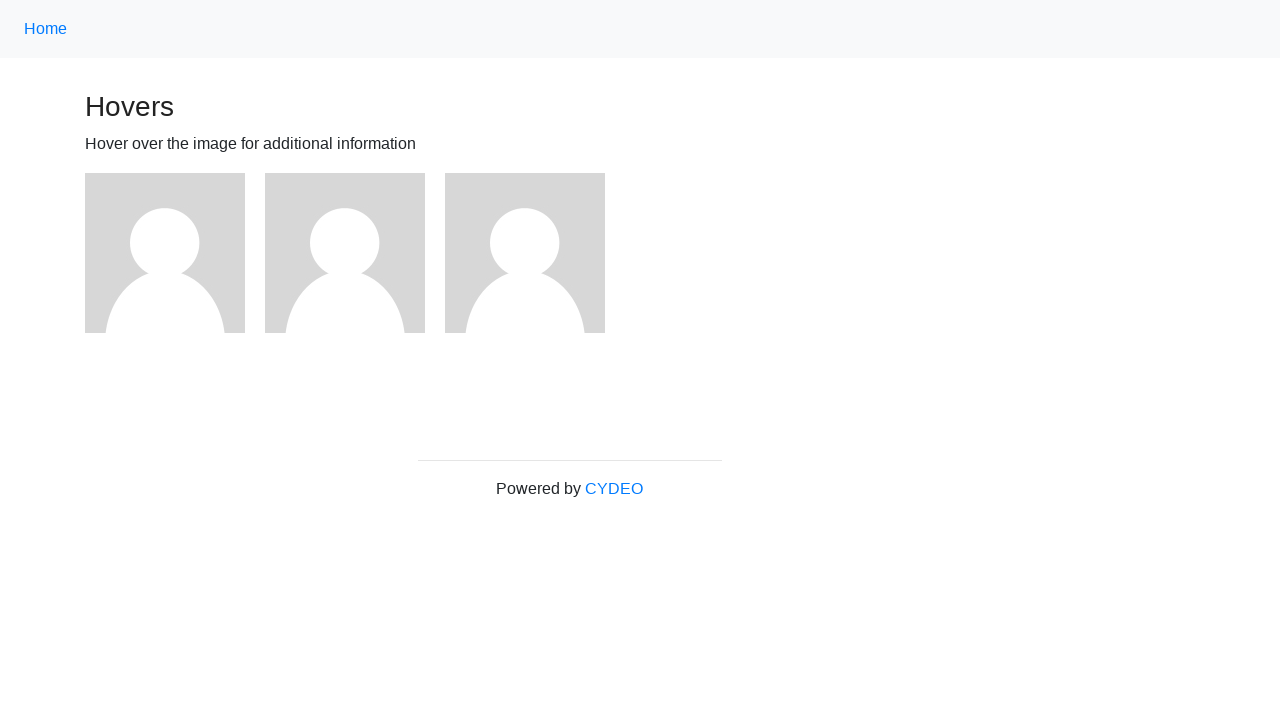

Located second image element
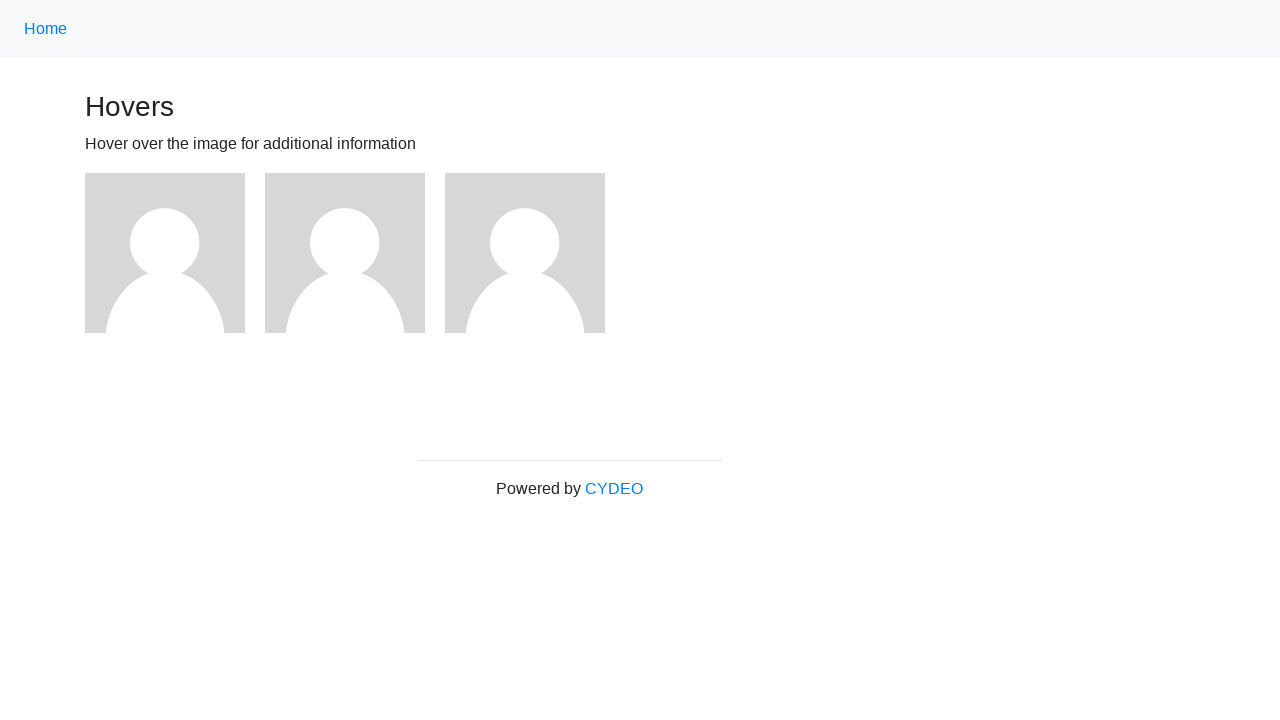

Located third image element
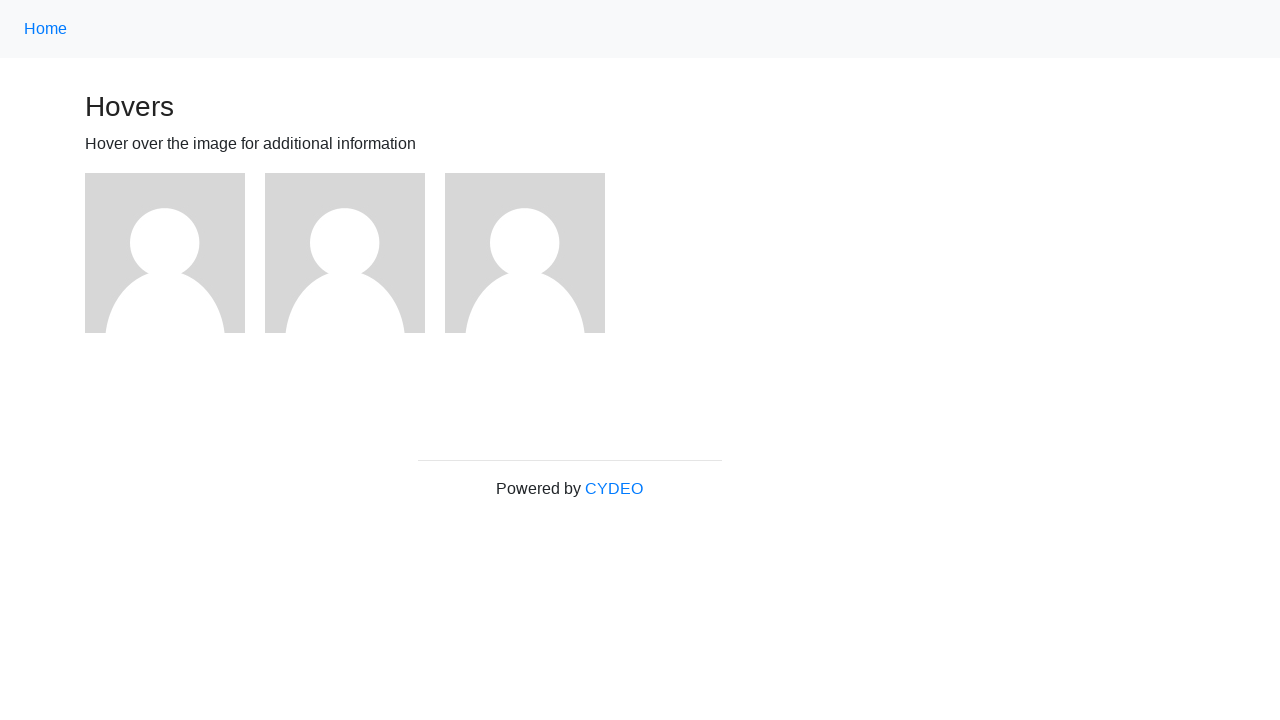

Located user1 text element
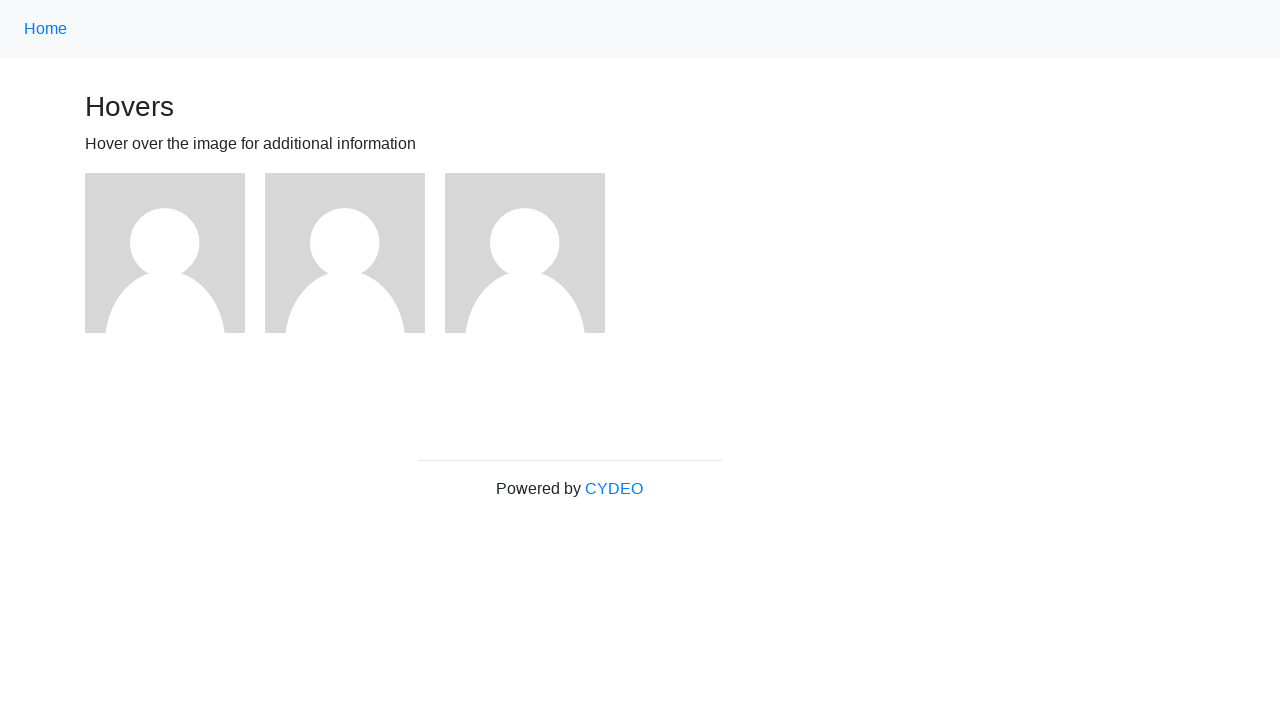

Located user2 text element
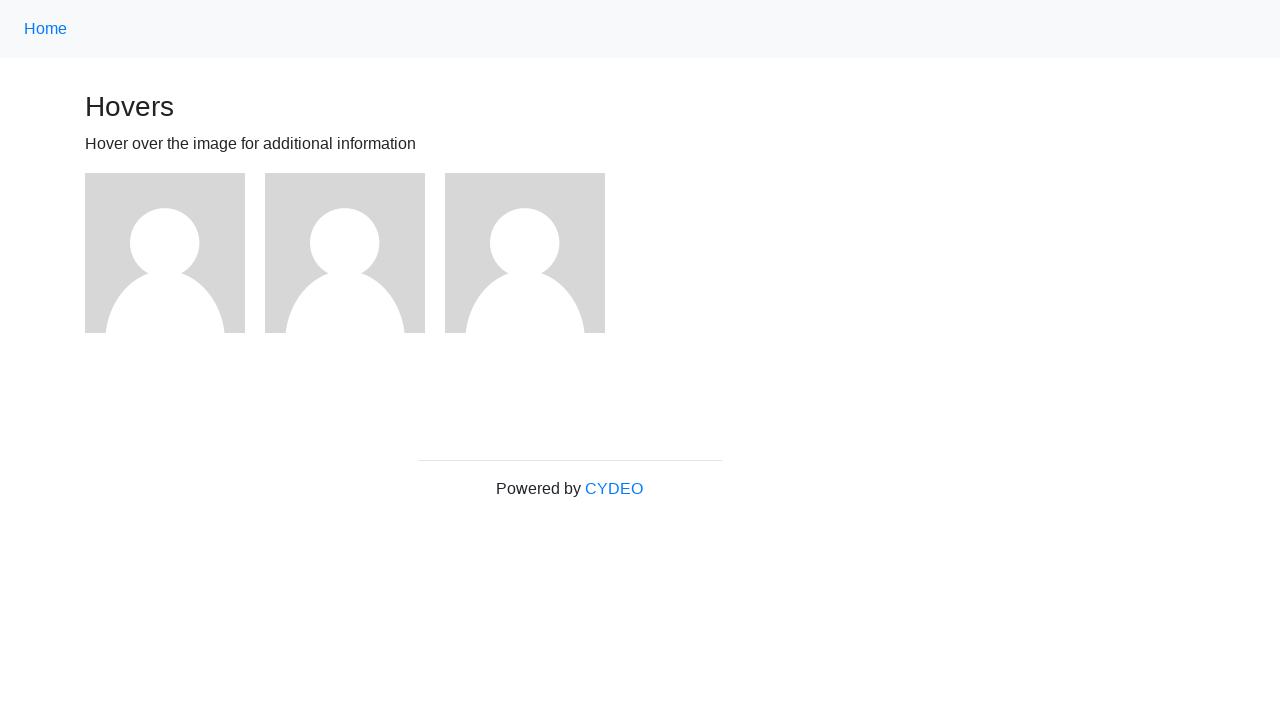

Located user3 text element
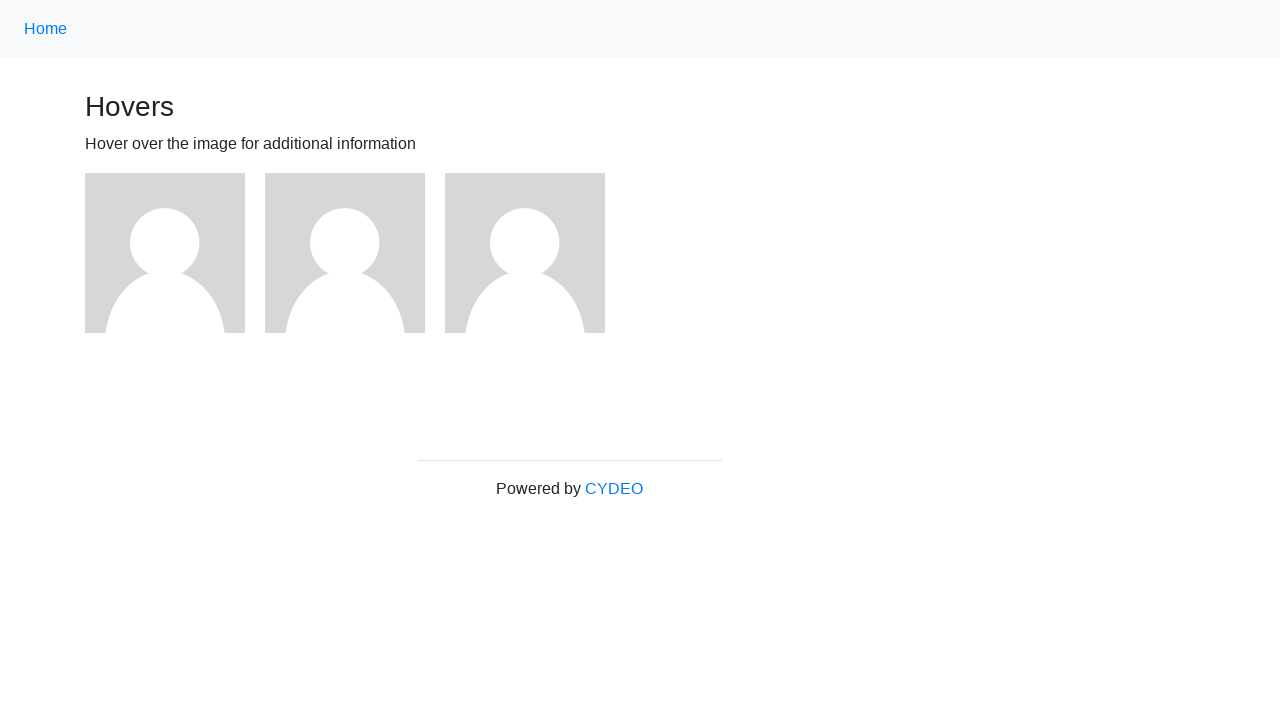

Hovered over first image at (165, 253) on (//img)[1]
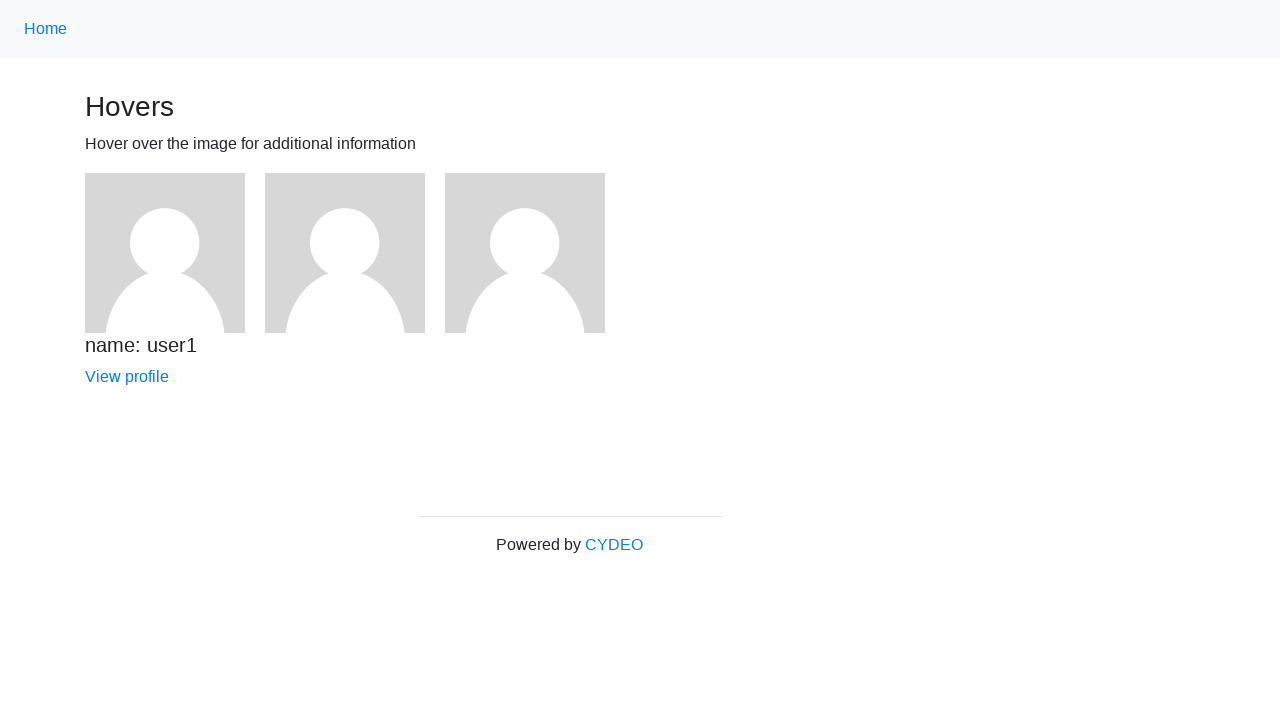

Verified user1 text is visible after hovering first image
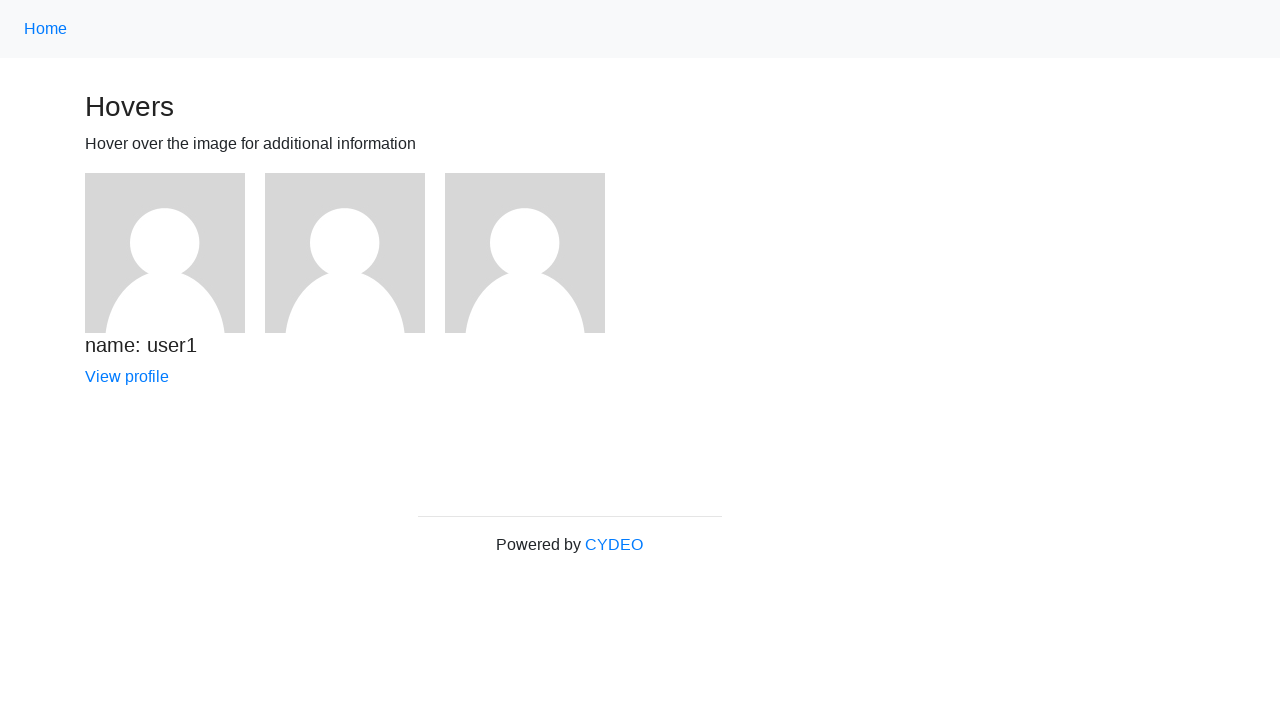

Hovered over second image at (345, 253) on (//img)[2]
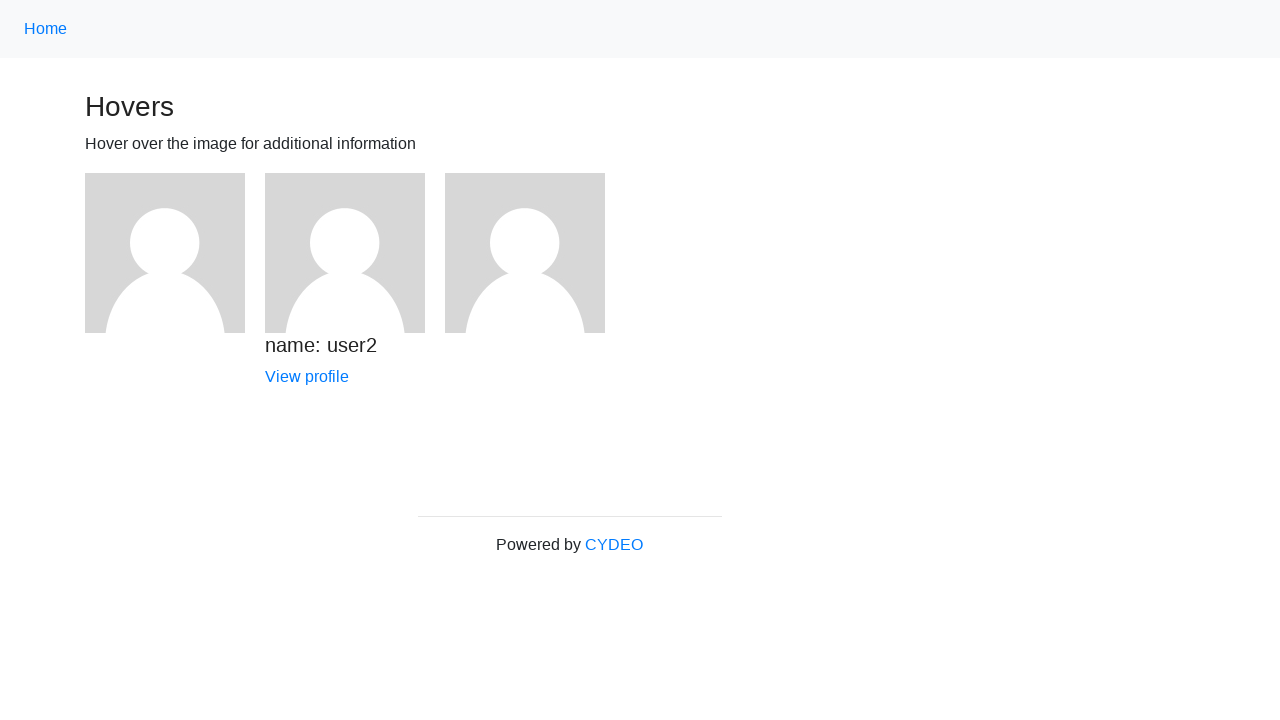

Verified user2 text is visible after hovering second image
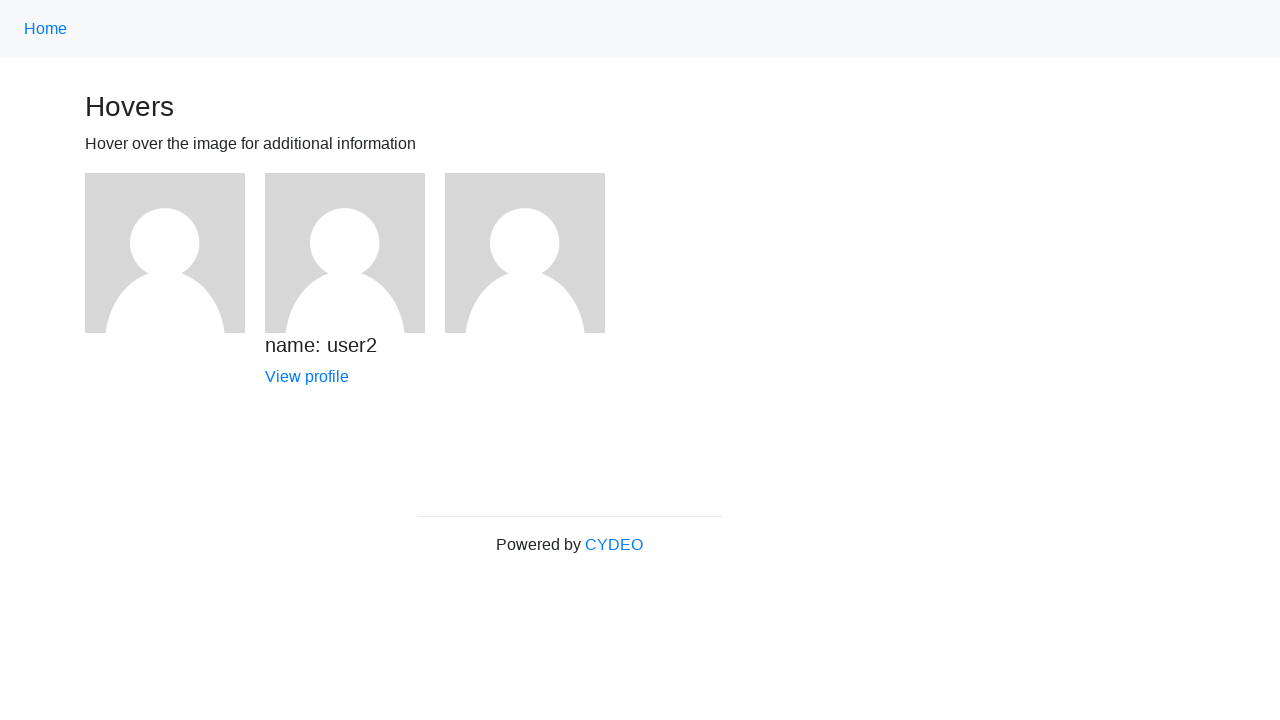

Hovered over third image at (525, 253) on (//img)[3]
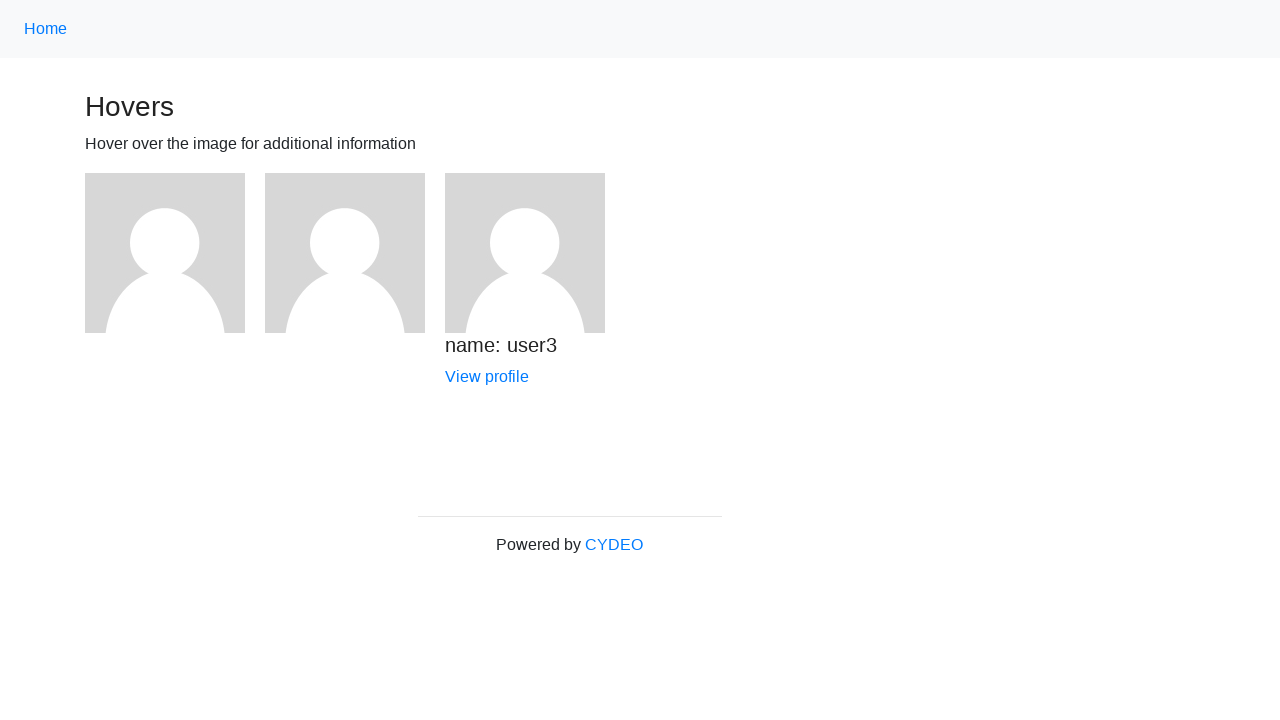

Verified user3 text is visible after hovering third image
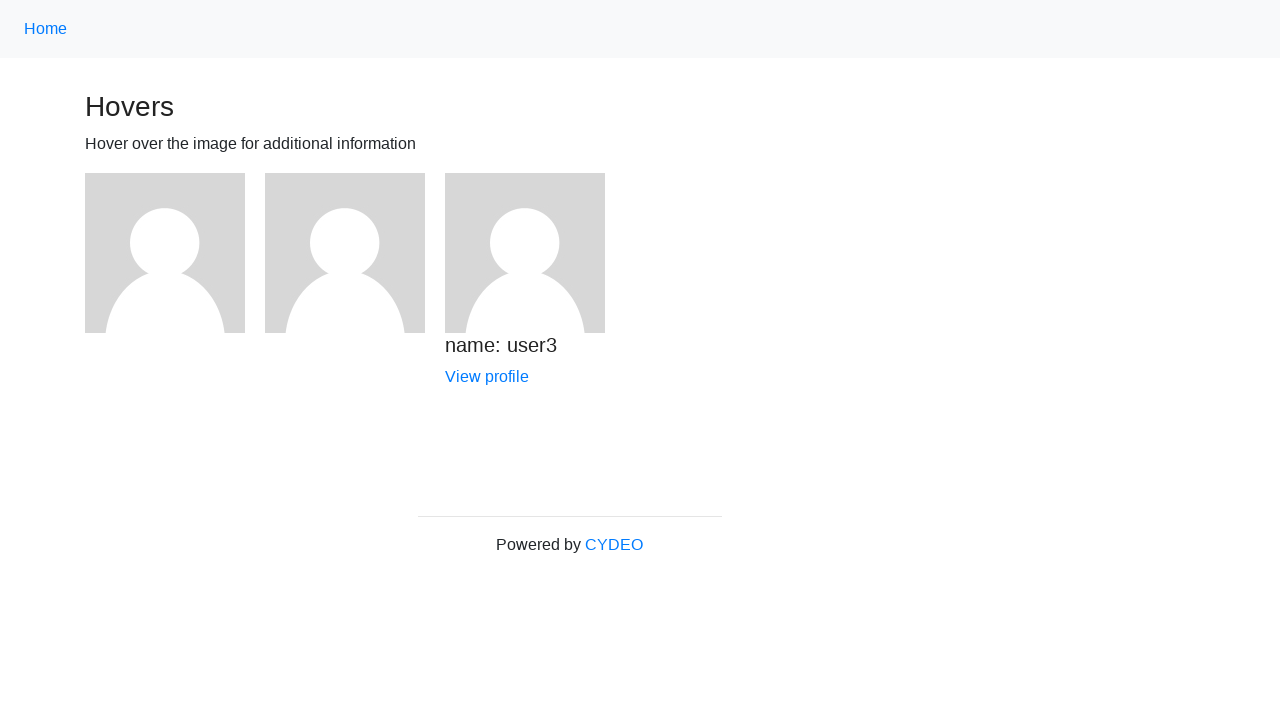

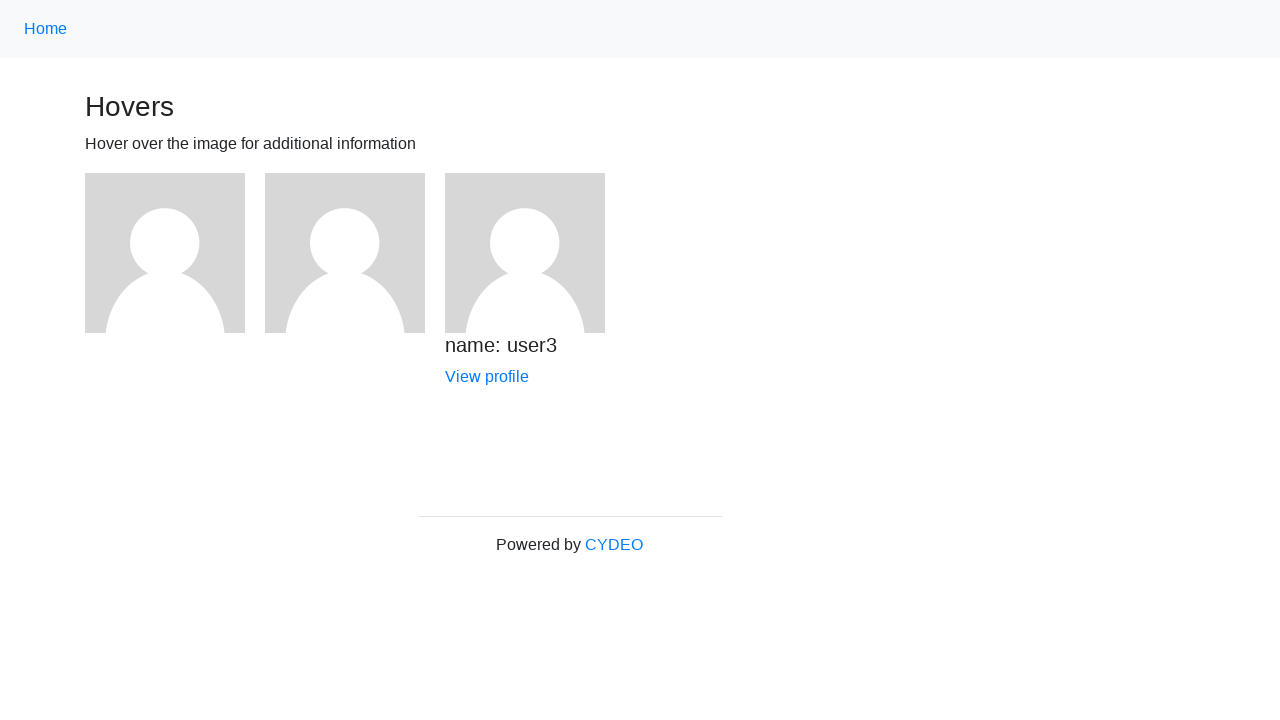